Tests the top menu pages functionality by hovering over and clicking the search button element on the website.

Starting URL: https://modernpreciouscoin.com

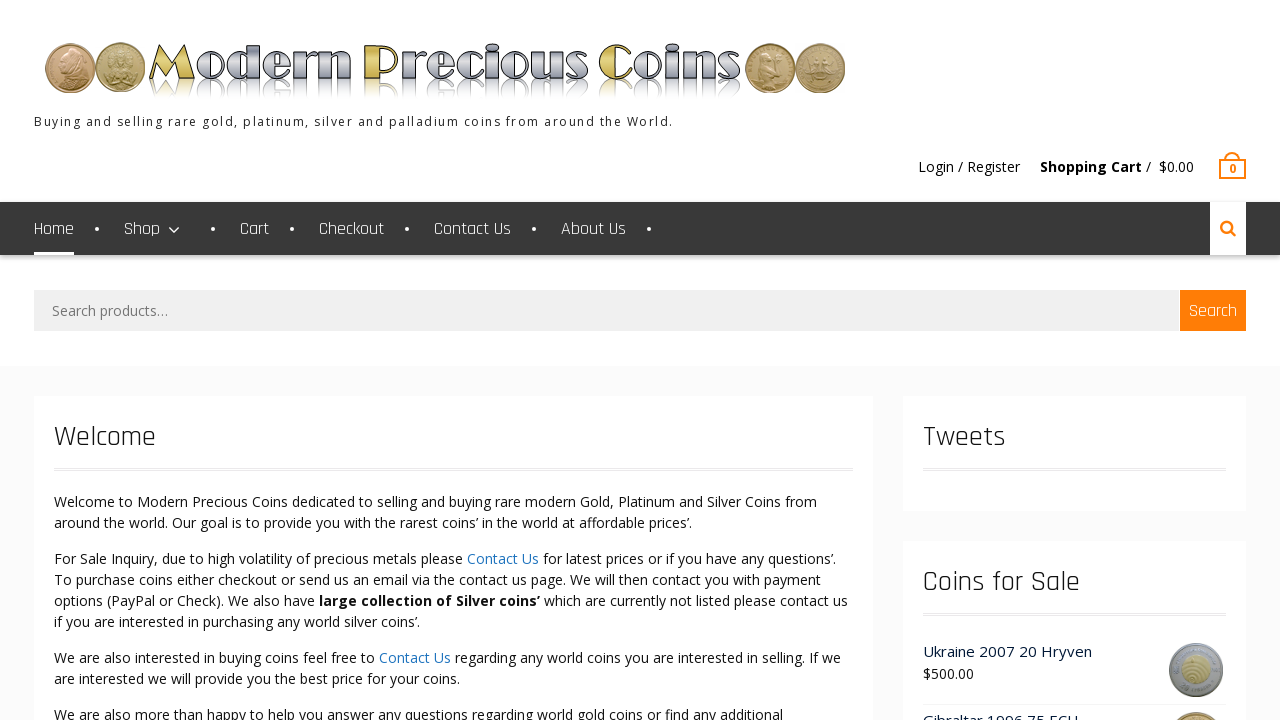

Hovered over the search button element at (1213, 311) on xpath=//*[@id='woocommerce_product_search-5']/div/form/button
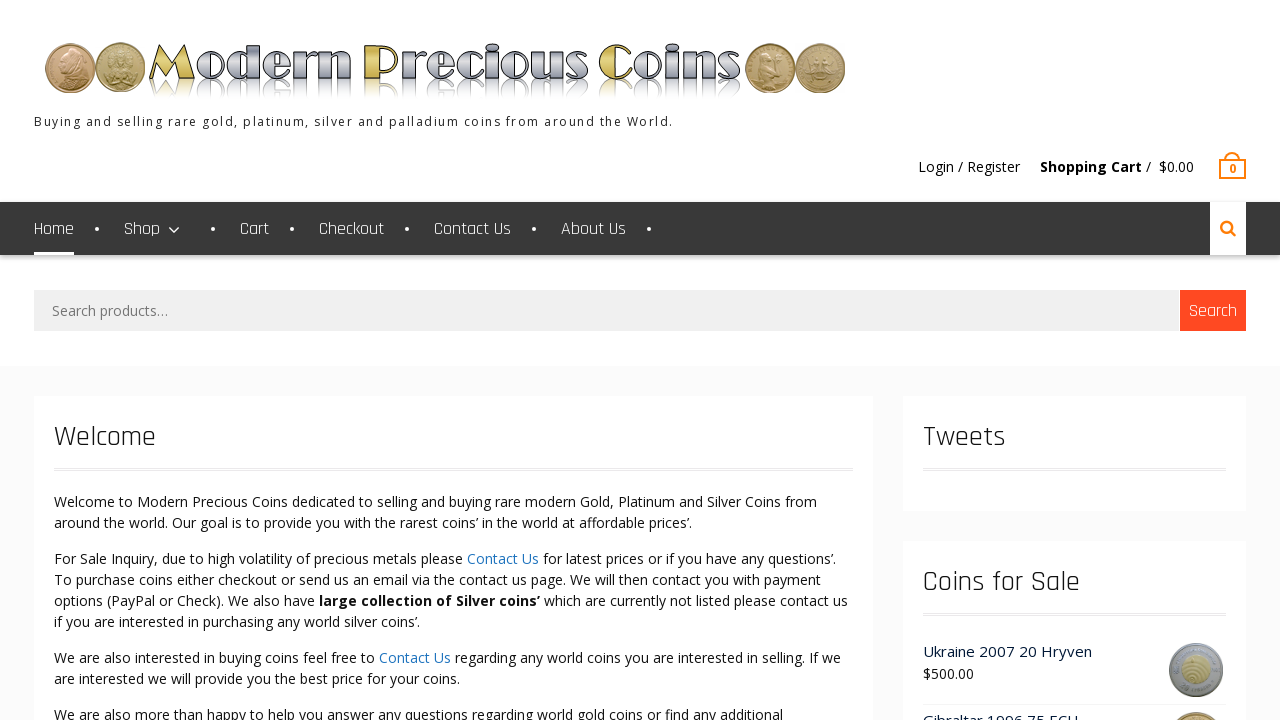

Clicked the search button at (1213, 311) on xpath=//*[@id='woocommerce_product_search-5']/div/form/button
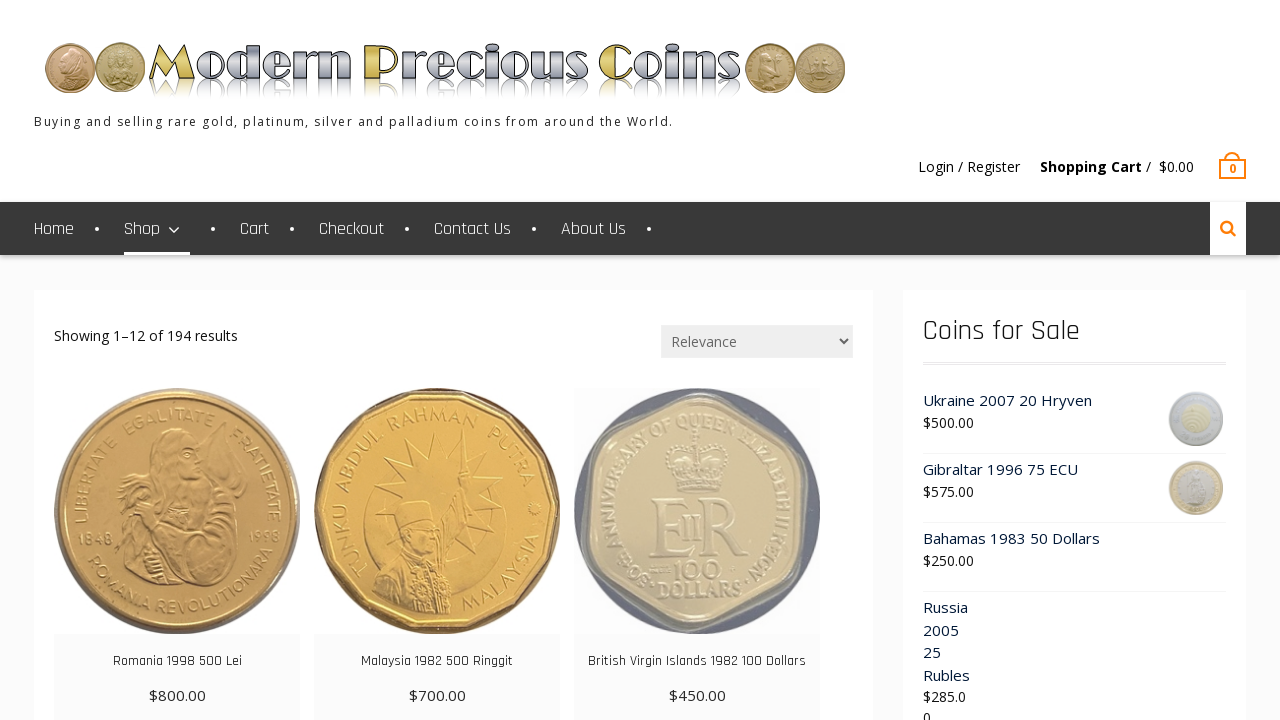

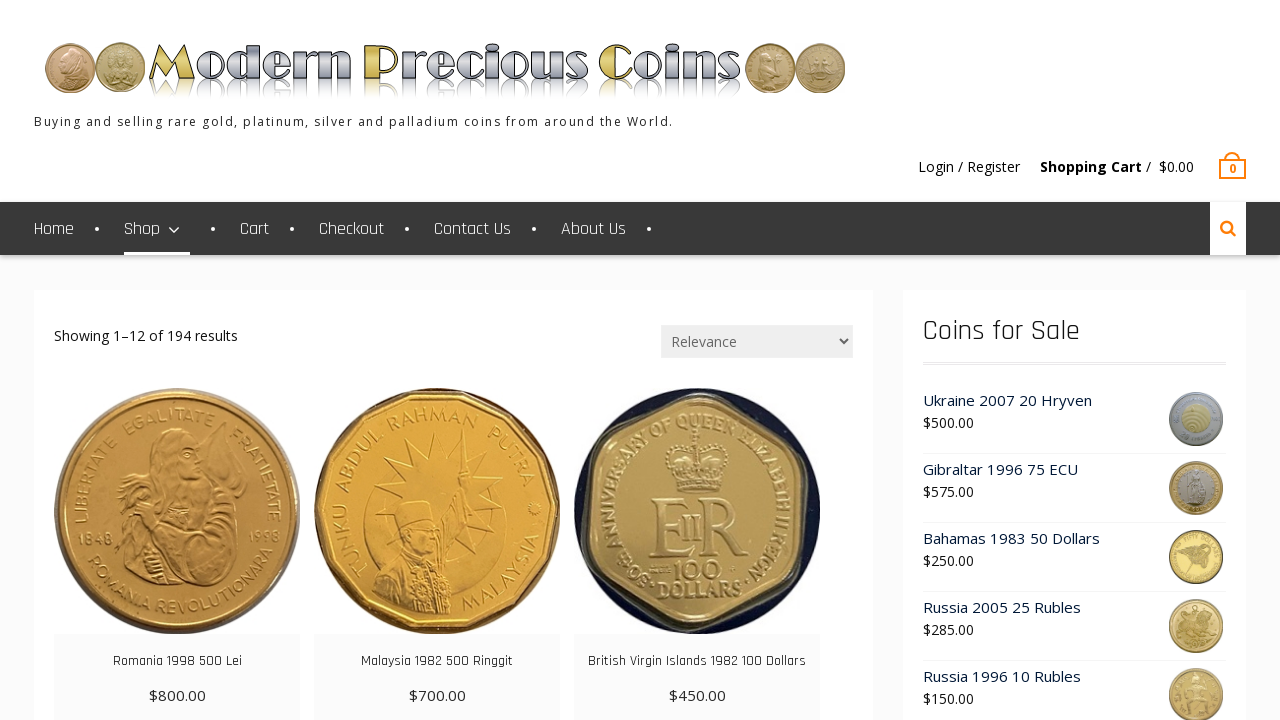